Tests a dynamic loading page by clicking a start button and waiting for the finish element to appear after async content loads

Starting URL: http://the-internet.herokuapp.com/dynamic_loading/2

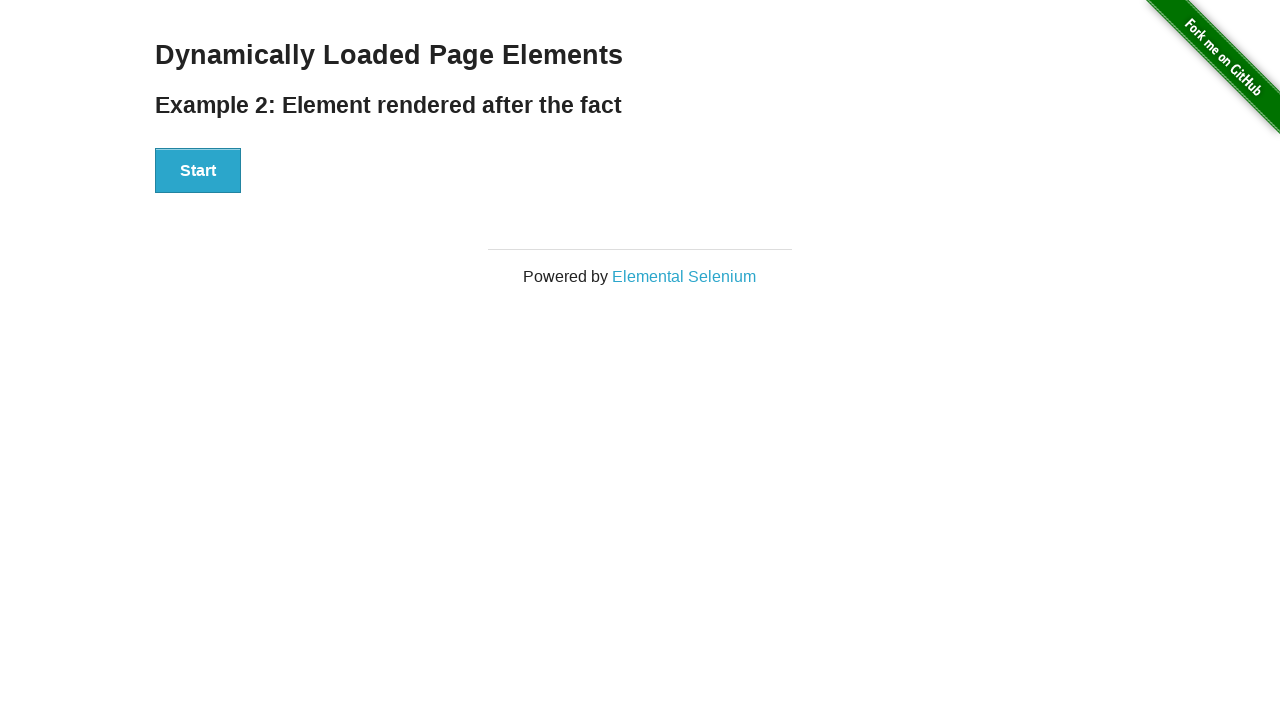

Navigated to dynamic loading page
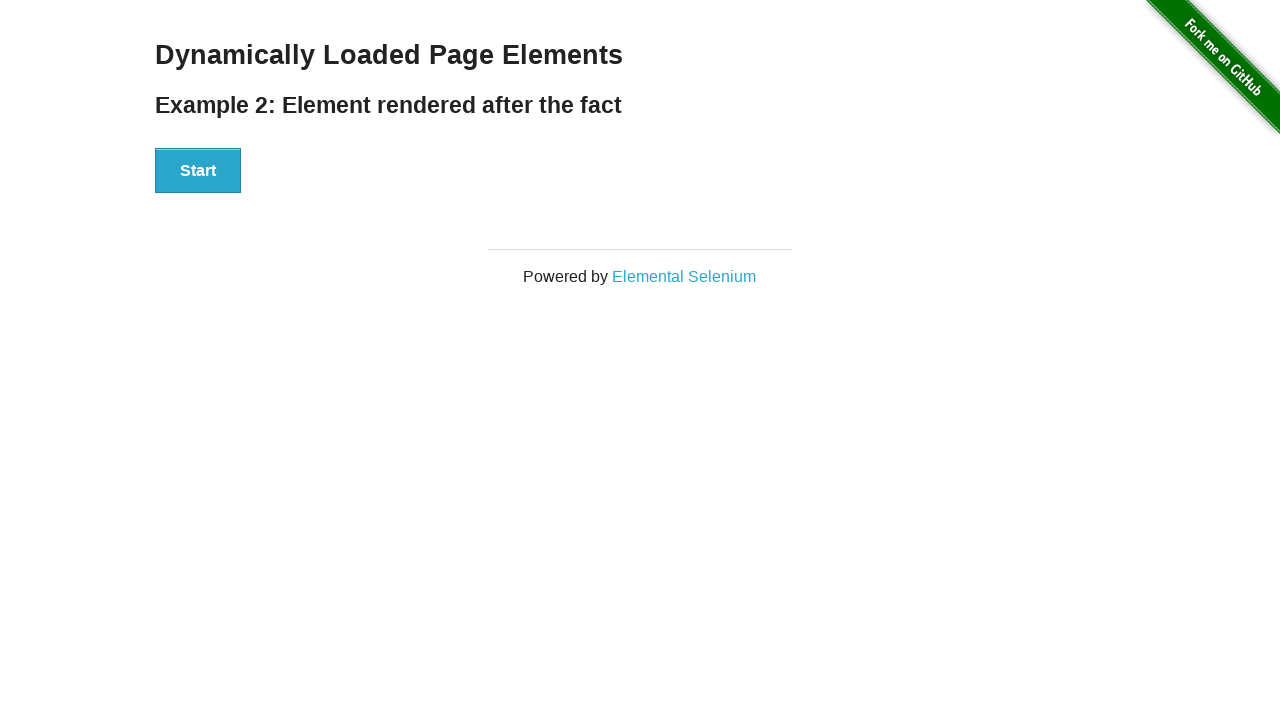

Clicked start button to trigger dynamic loading at (198, 171) on #start button
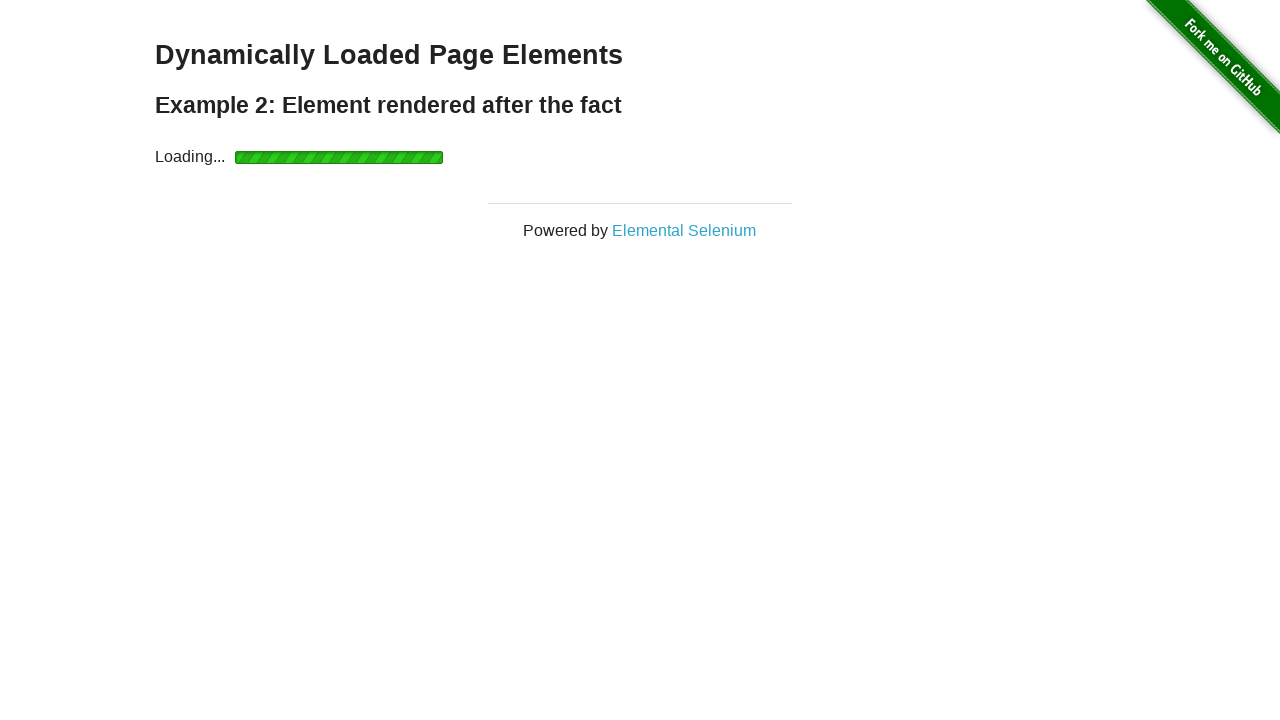

Finish element appeared after async content loaded
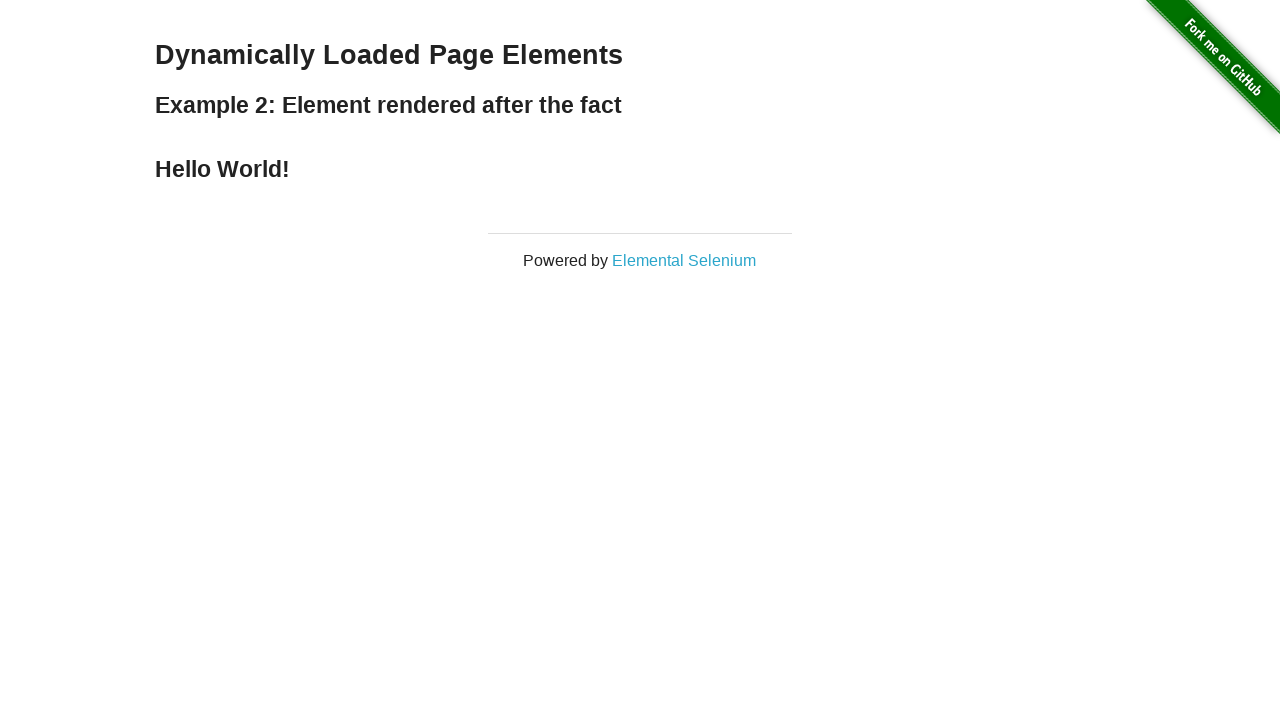

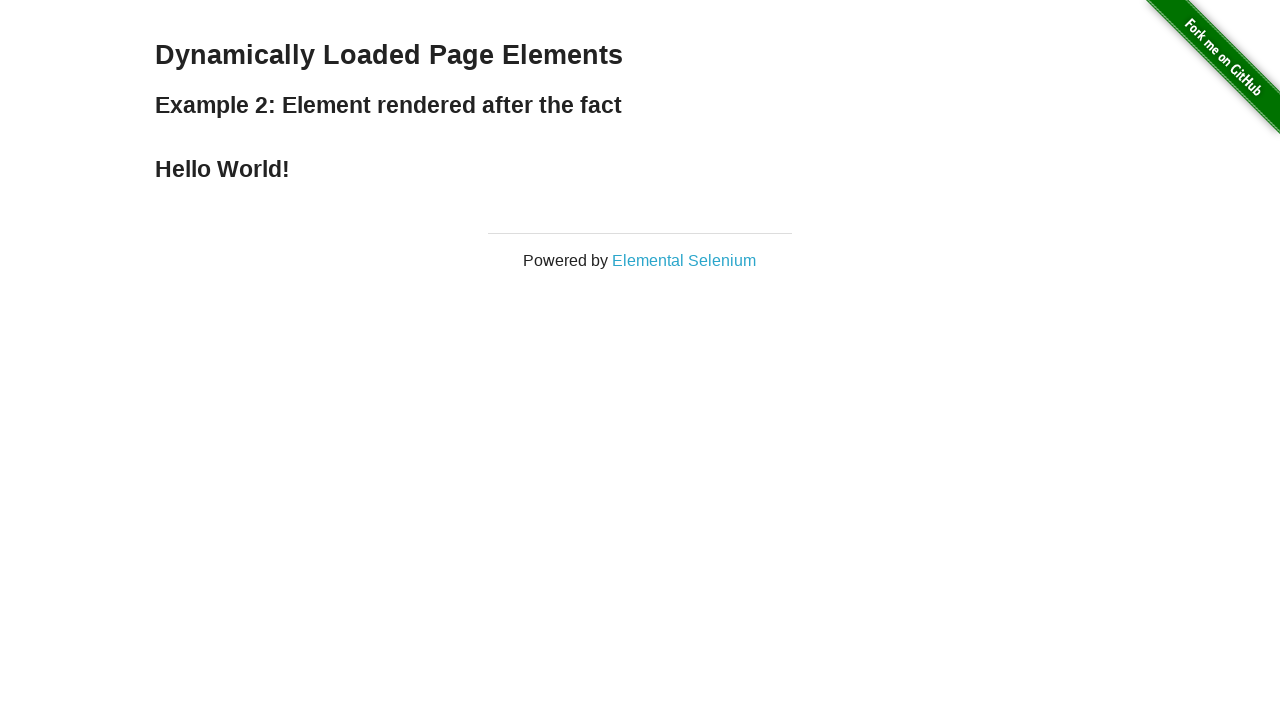